Adds multiple todo items, verifies the count, then marks the first one as completed and verifies the completed state

Starting URL: https://demo.playwright.dev/todomvc

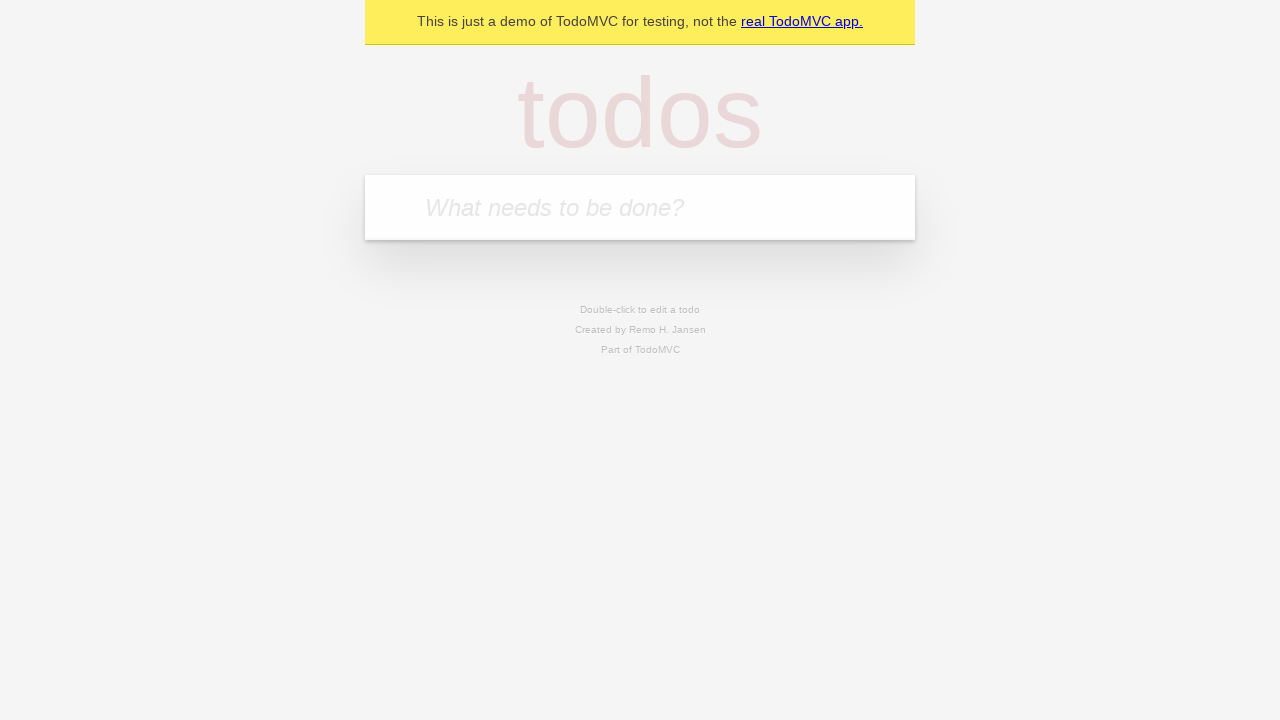

Filled todo input field with 'Plan test automation' on internal:attr=[placeholder="What needs to be done?"i]
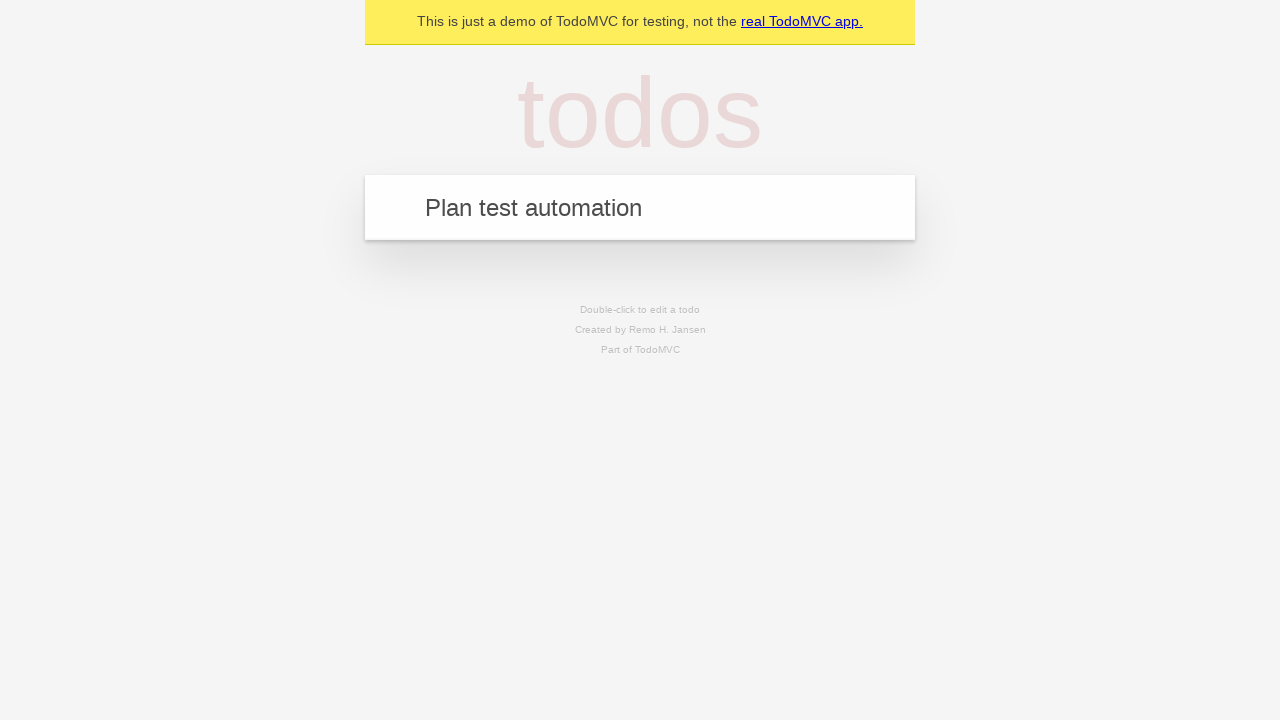

Pressed Enter to add todo 'Plan test automation' on internal:attr=[placeholder="What needs to be done?"i]
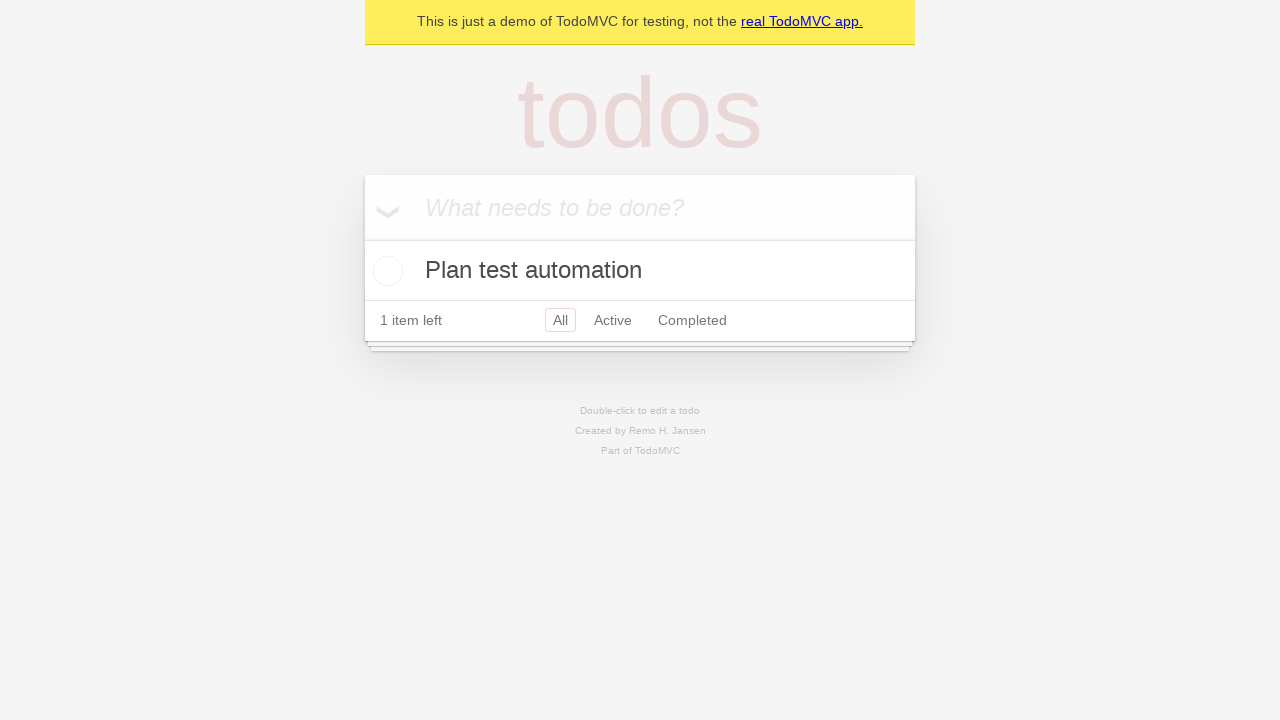

Filled todo input field with 'Implement MCP integration' on internal:attr=[placeholder="What needs to be done?"i]
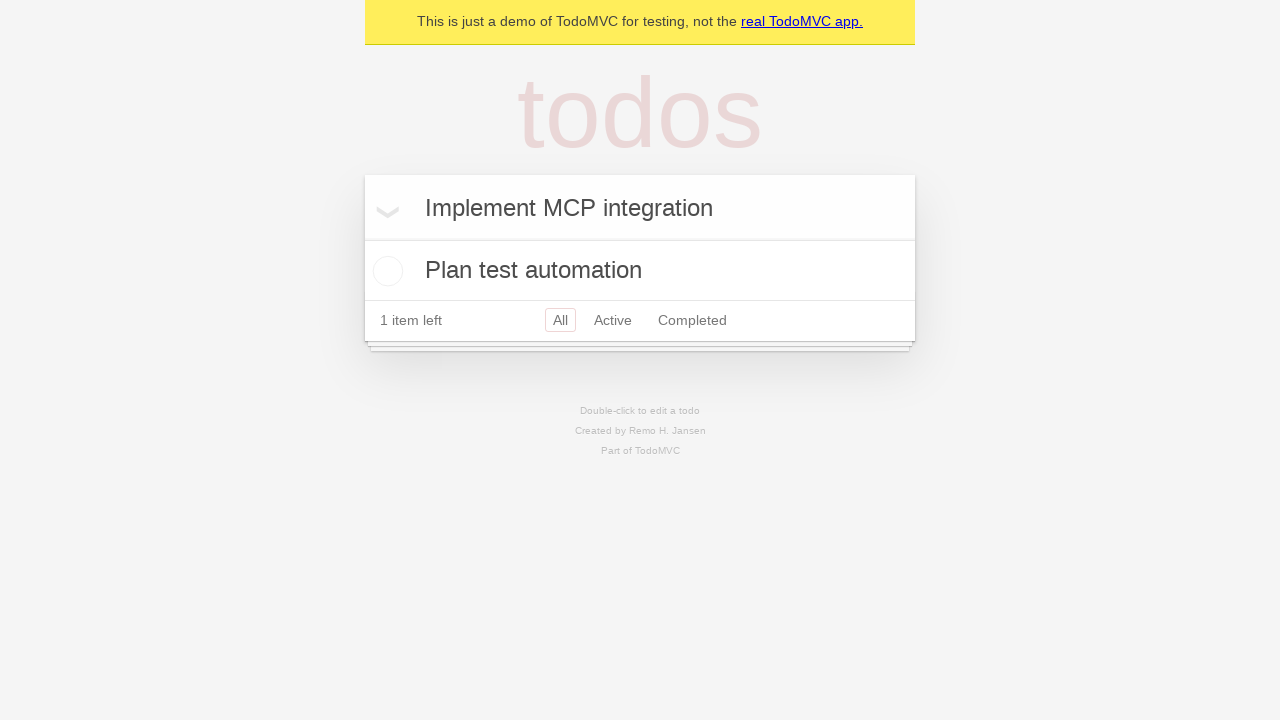

Pressed Enter to add todo 'Implement MCP integration' on internal:attr=[placeholder="What needs to be done?"i]
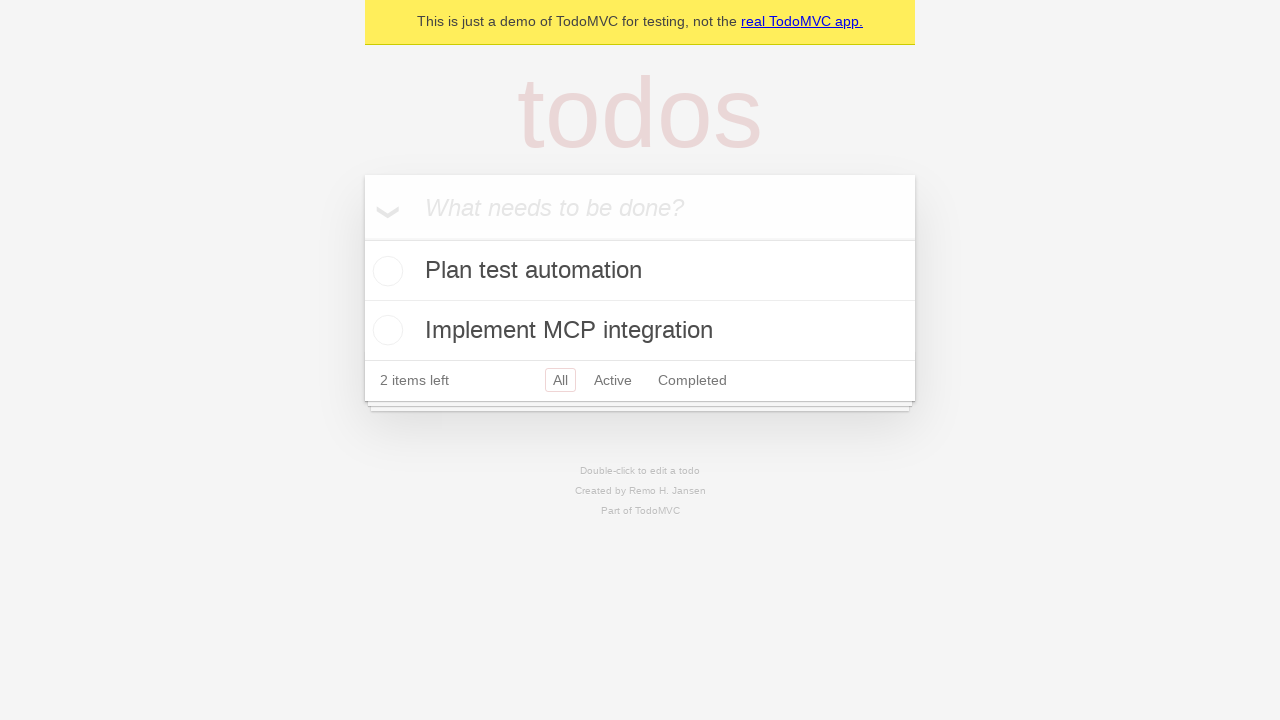

Filled todo input field with 'Run automated tests' on internal:attr=[placeholder="What needs to be done?"i]
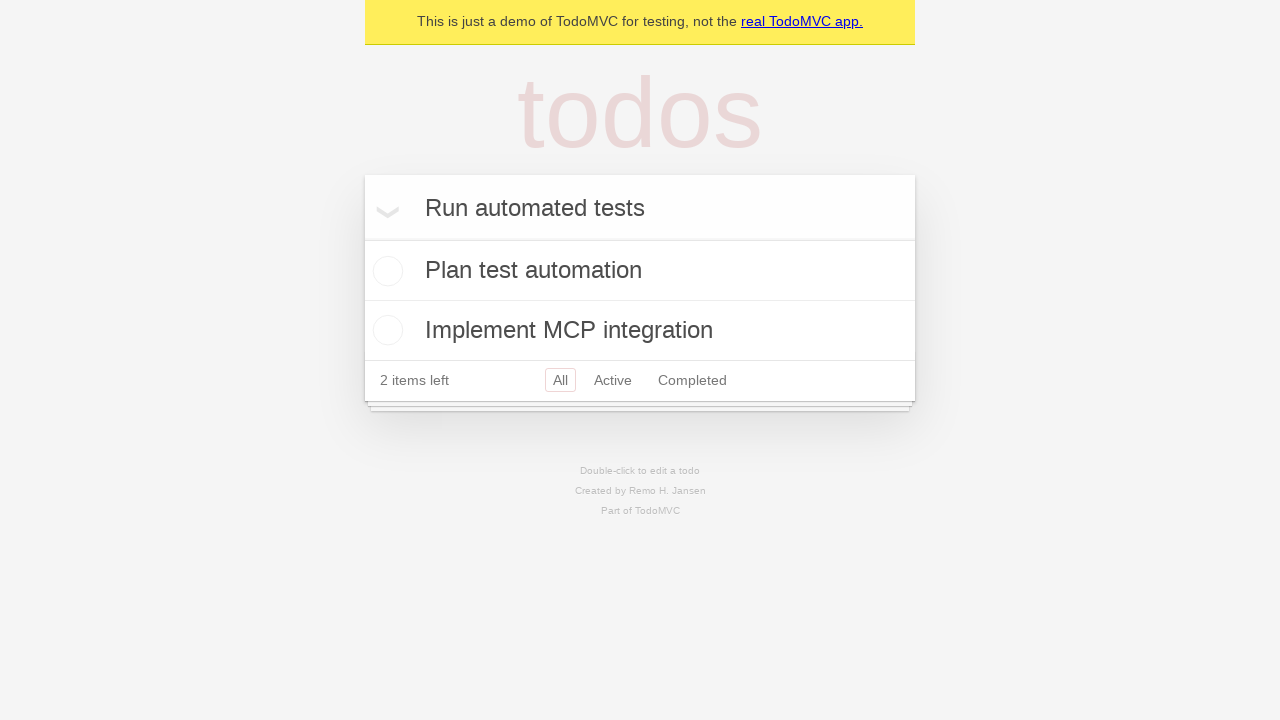

Pressed Enter to add todo 'Run automated tests' on internal:attr=[placeholder="What needs to be done?"i]
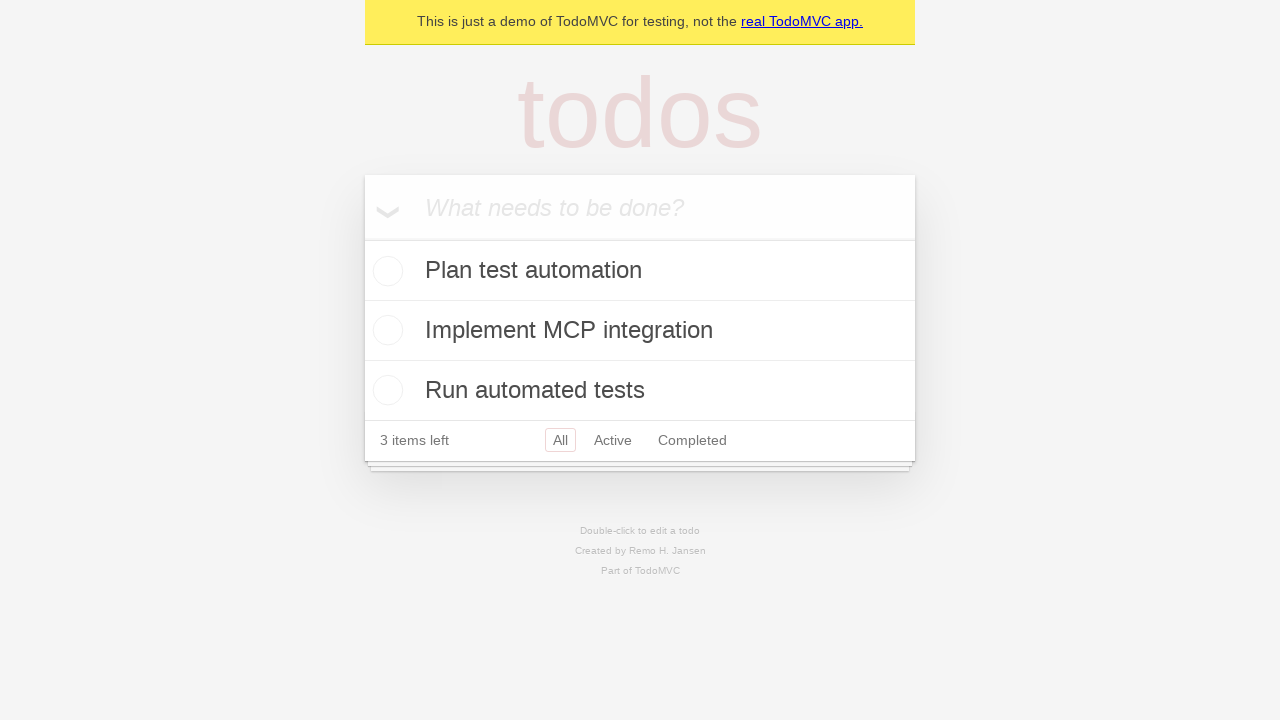

All todo items loaded and visible
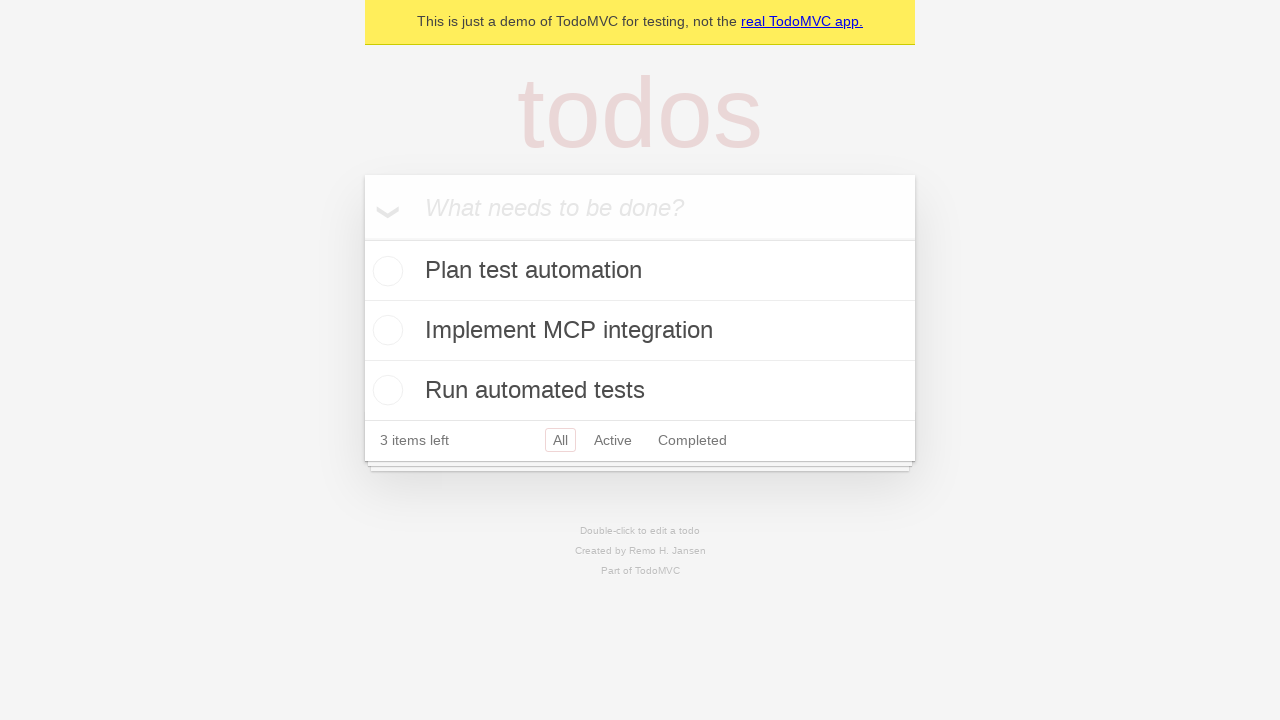

Checked the checkbox on the first todo item to mark it as completed at (385, 271) on [data-testid='todo-item'] >> nth=0 >> internal:role=checkbox
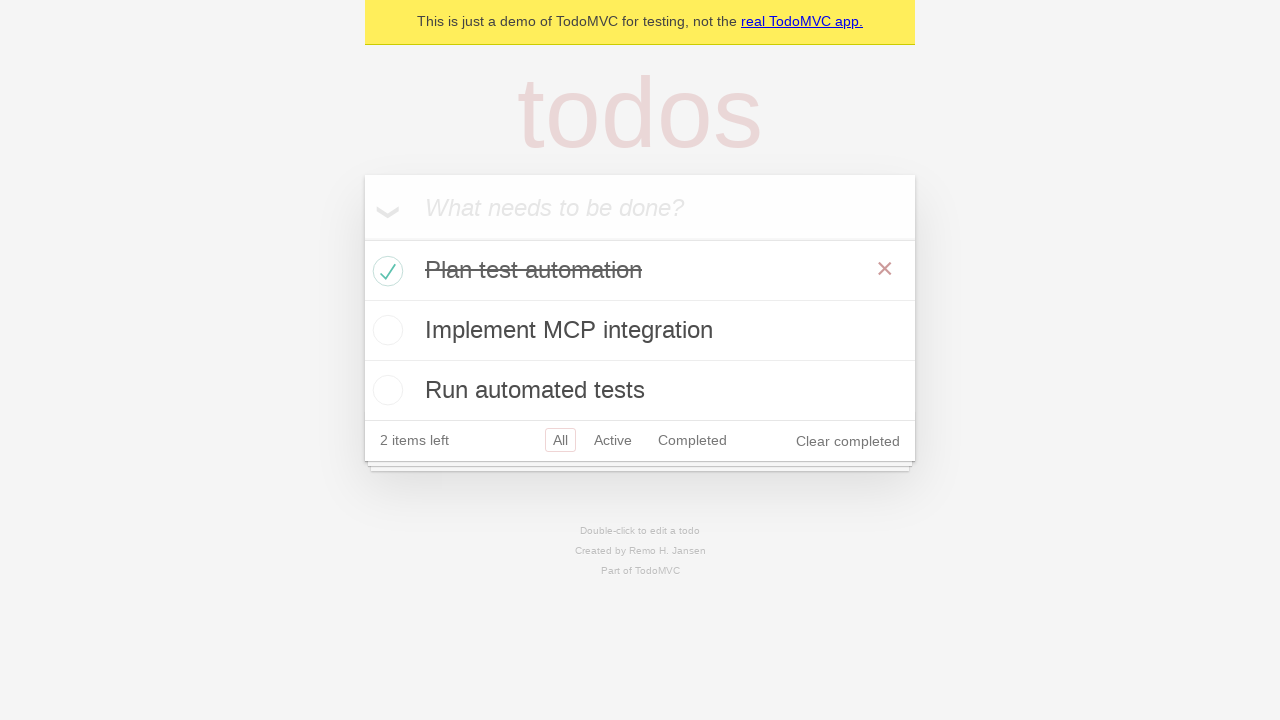

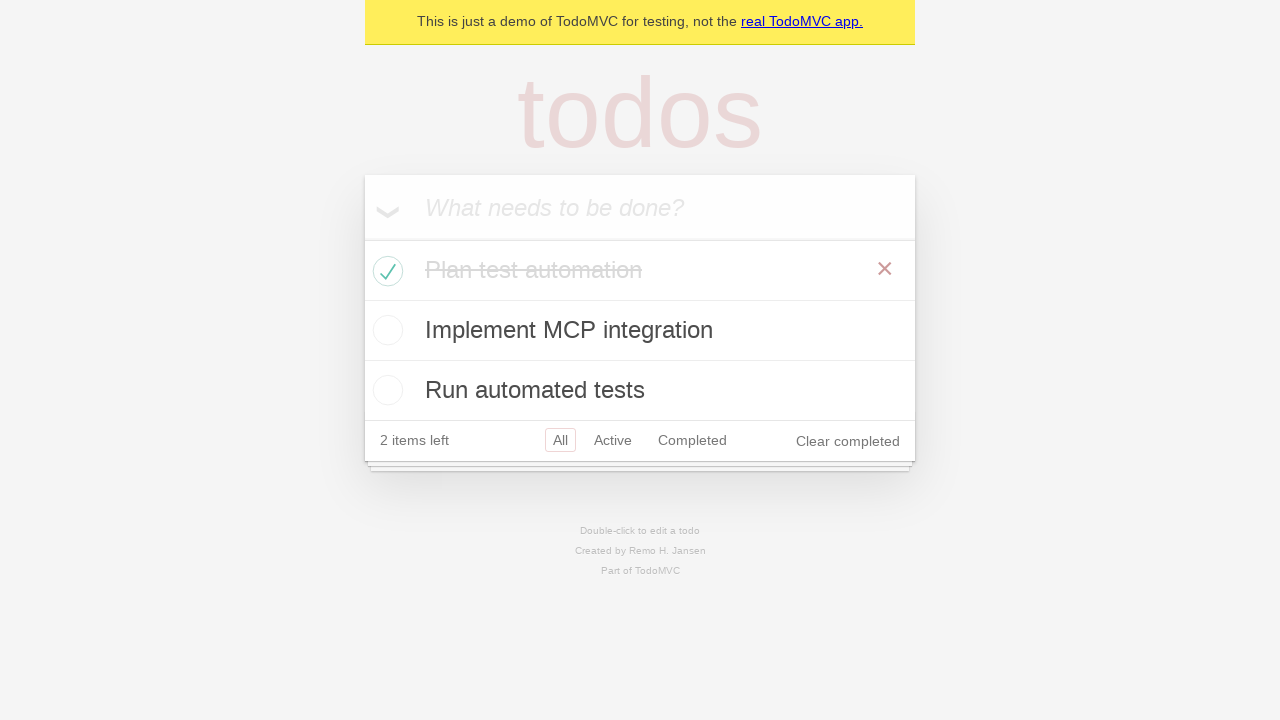